Simple browser demo that navigates to a webpage and maximizes the browser window to verify the page loads correctly.

Starting URL: https://topsint.com/topserp/index.php

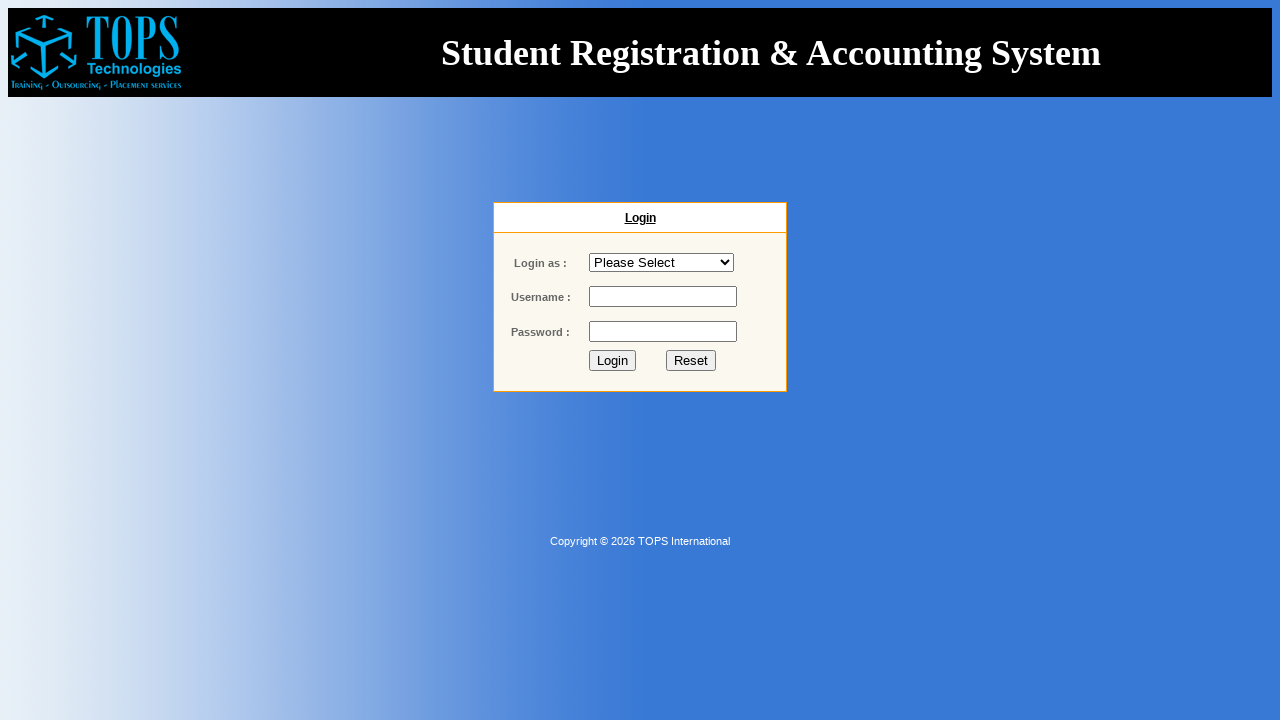

Navigated to https://topsint.com/topserp/index.php
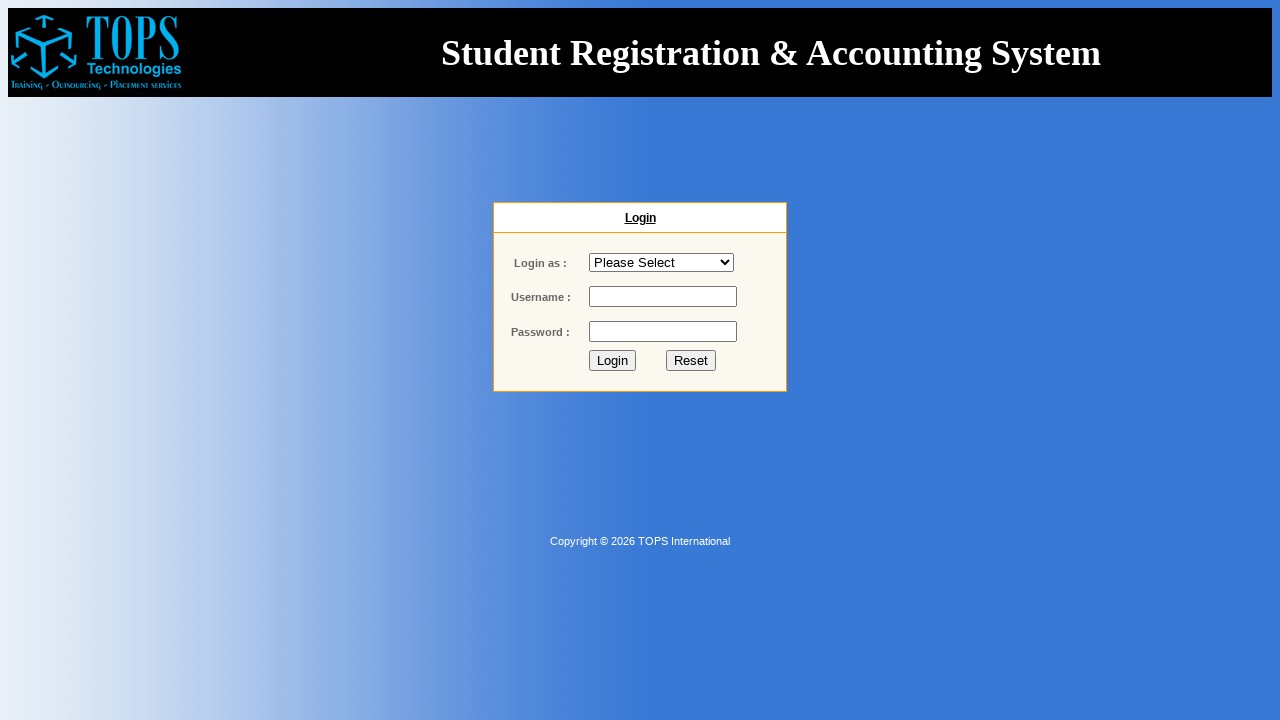

Set viewport size to 1920x1080
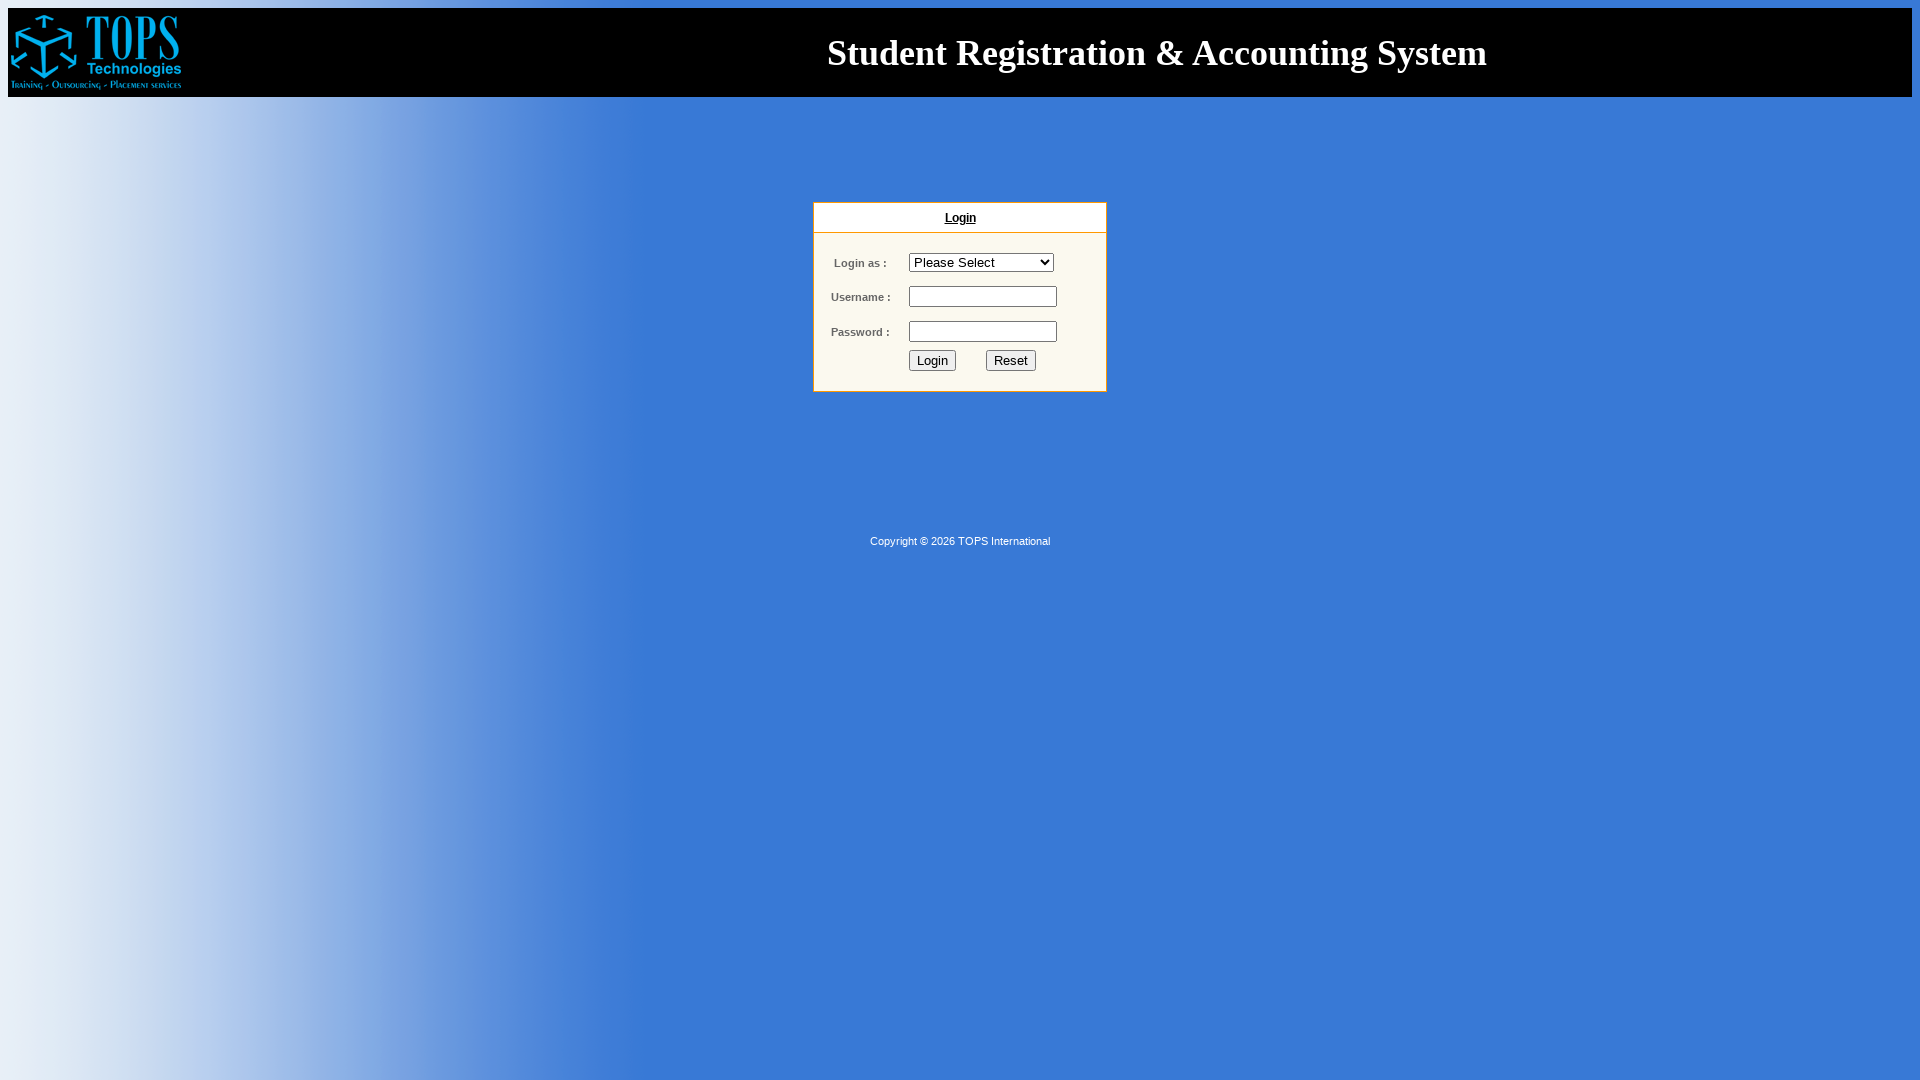

Page fully loaded and DOM content ready
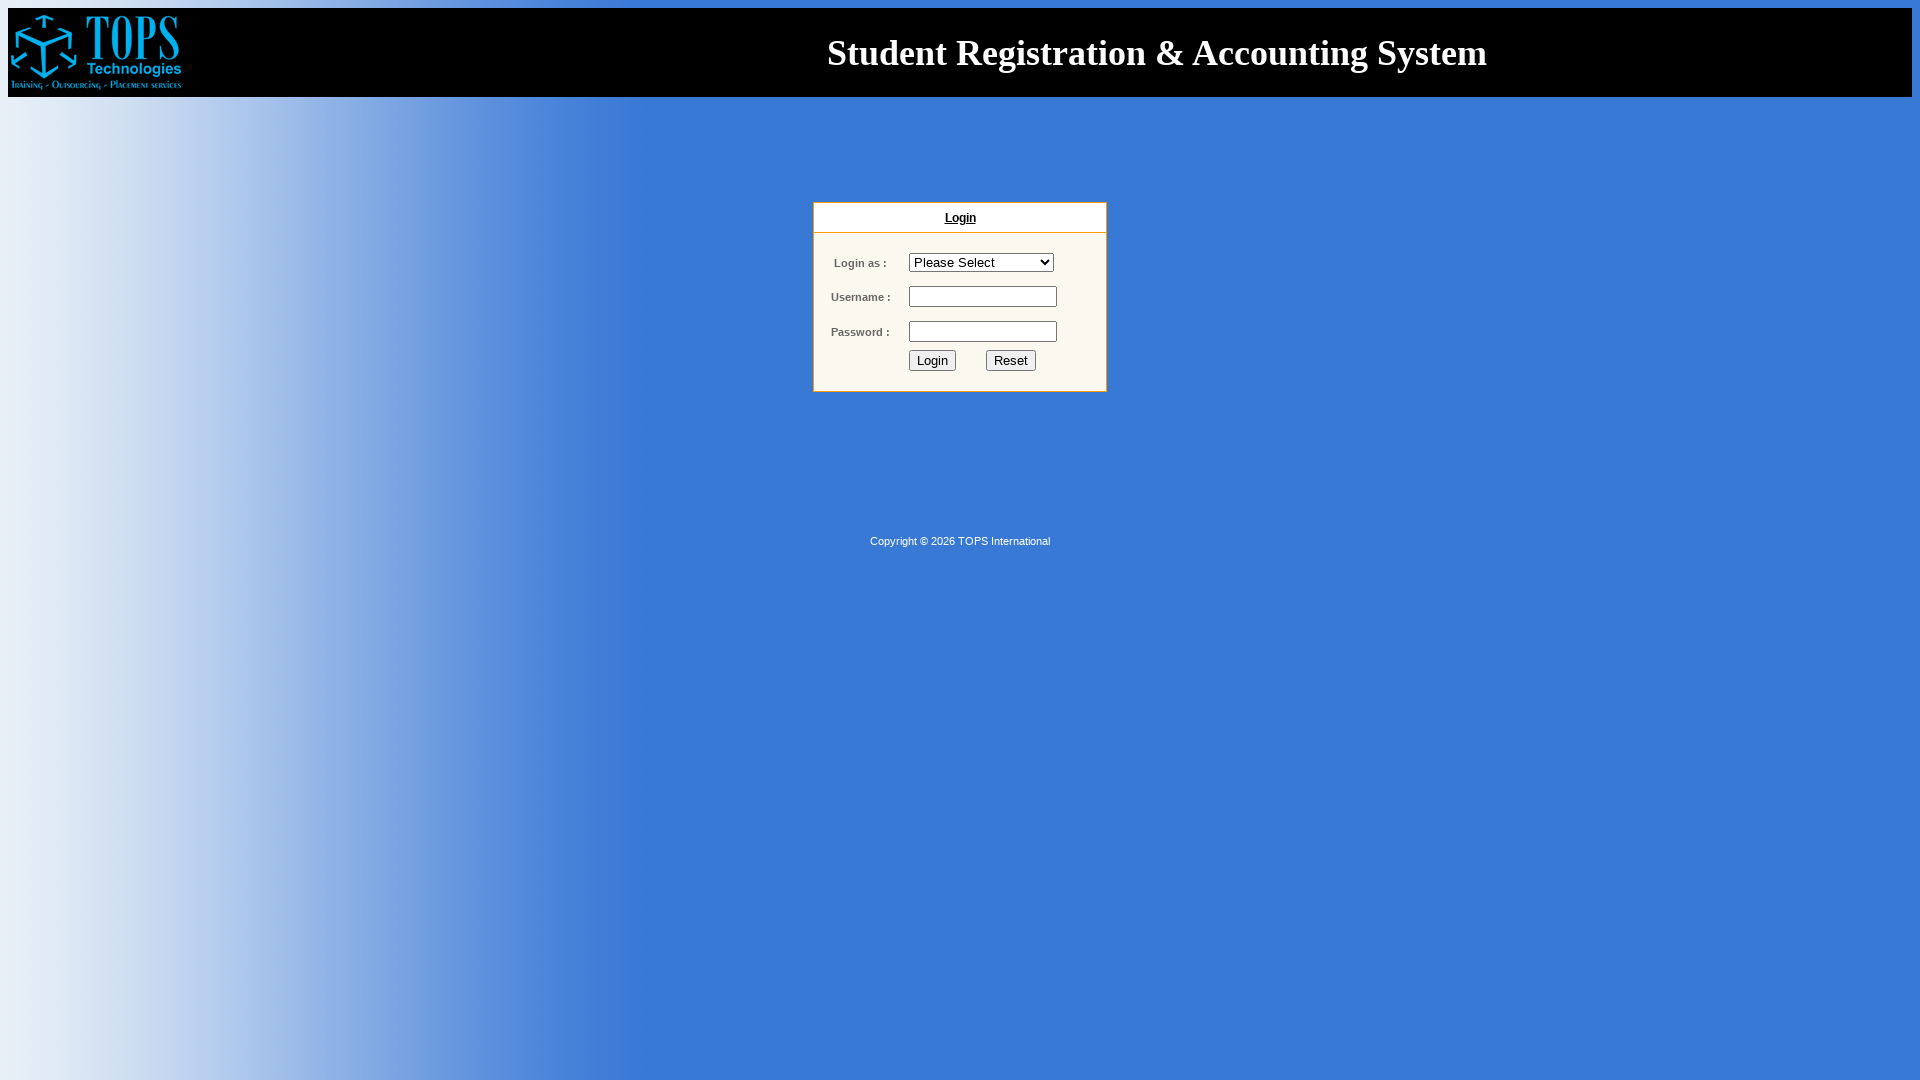

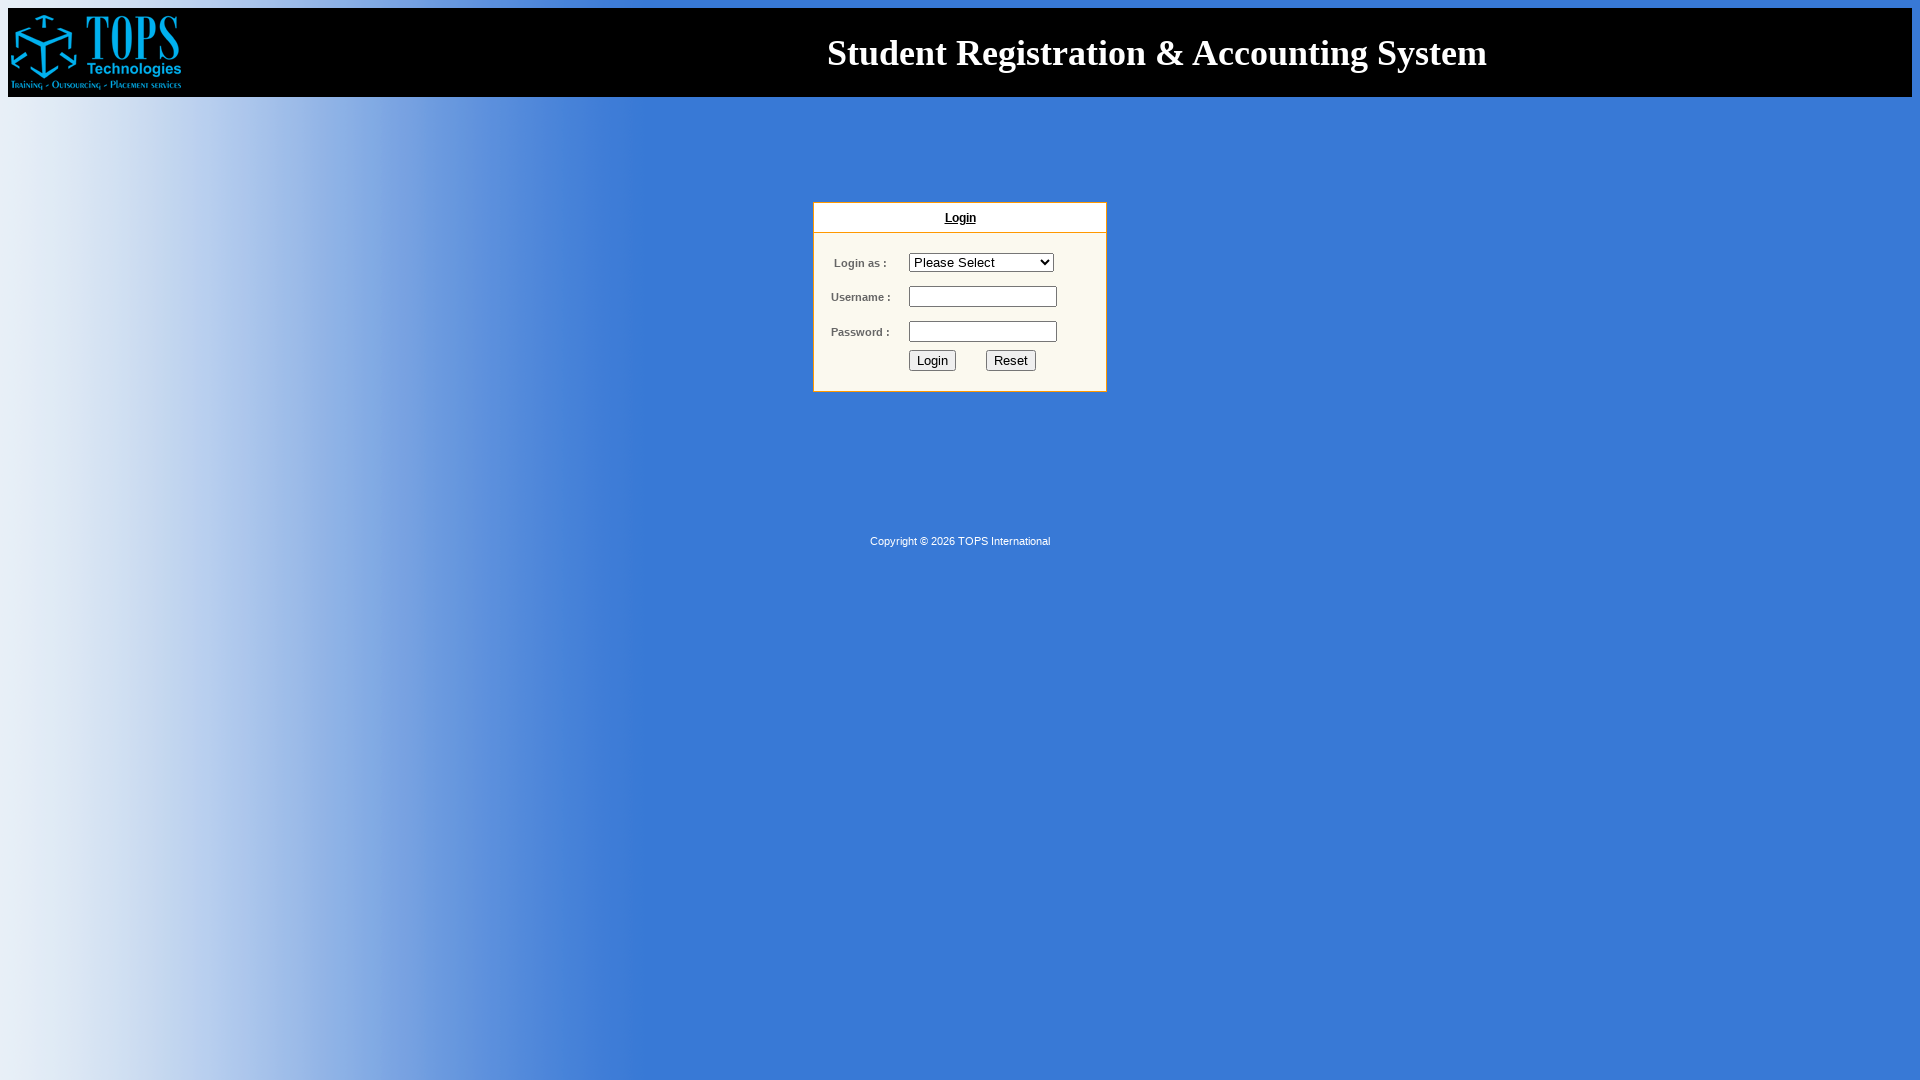